Verifies that the company branding logo is displayed on the OrangeHRM login page

Starting URL: https://opensource-demo.orangehrmlive.com/web/index.php/auth/login

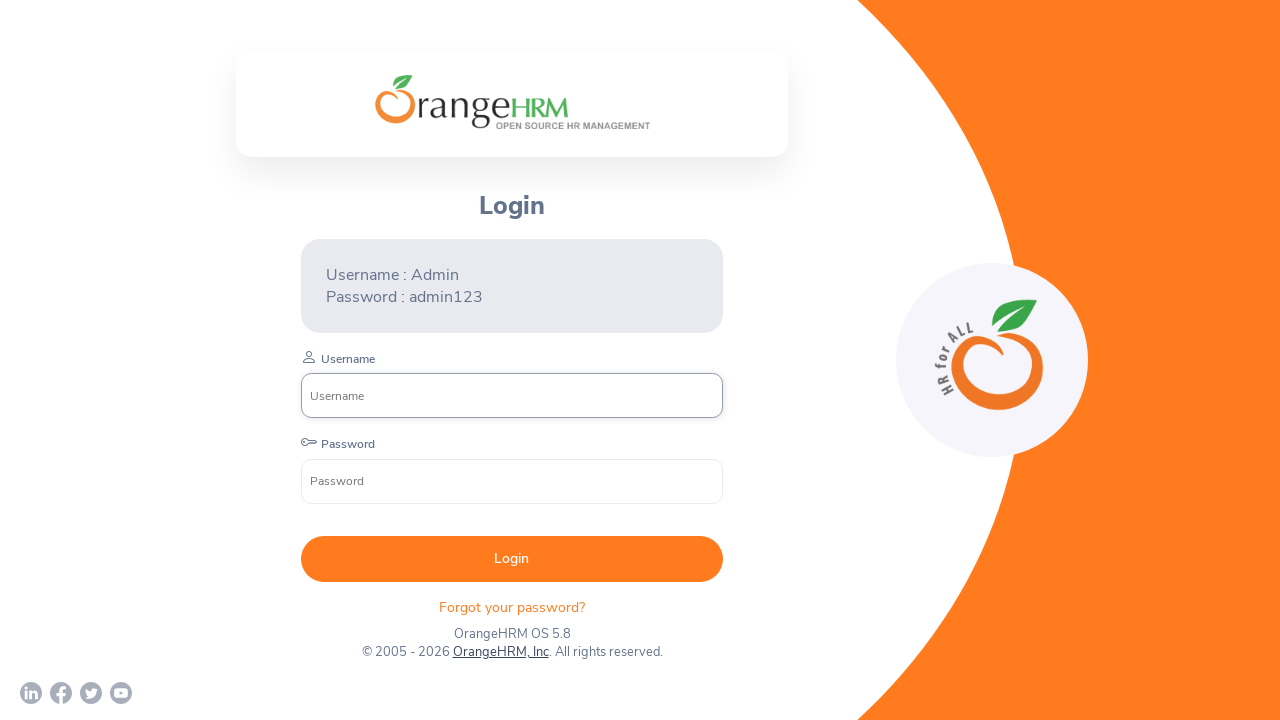

Located company branding logo element
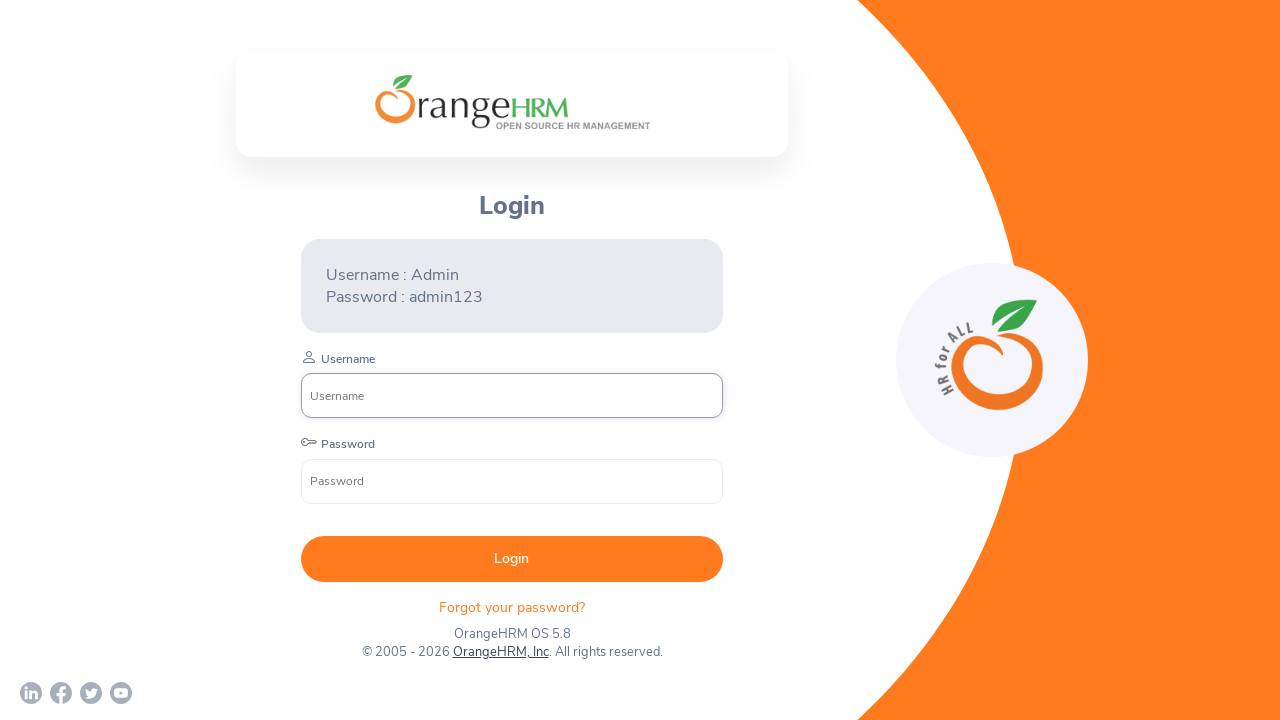

Waited for company branding logo to become visible
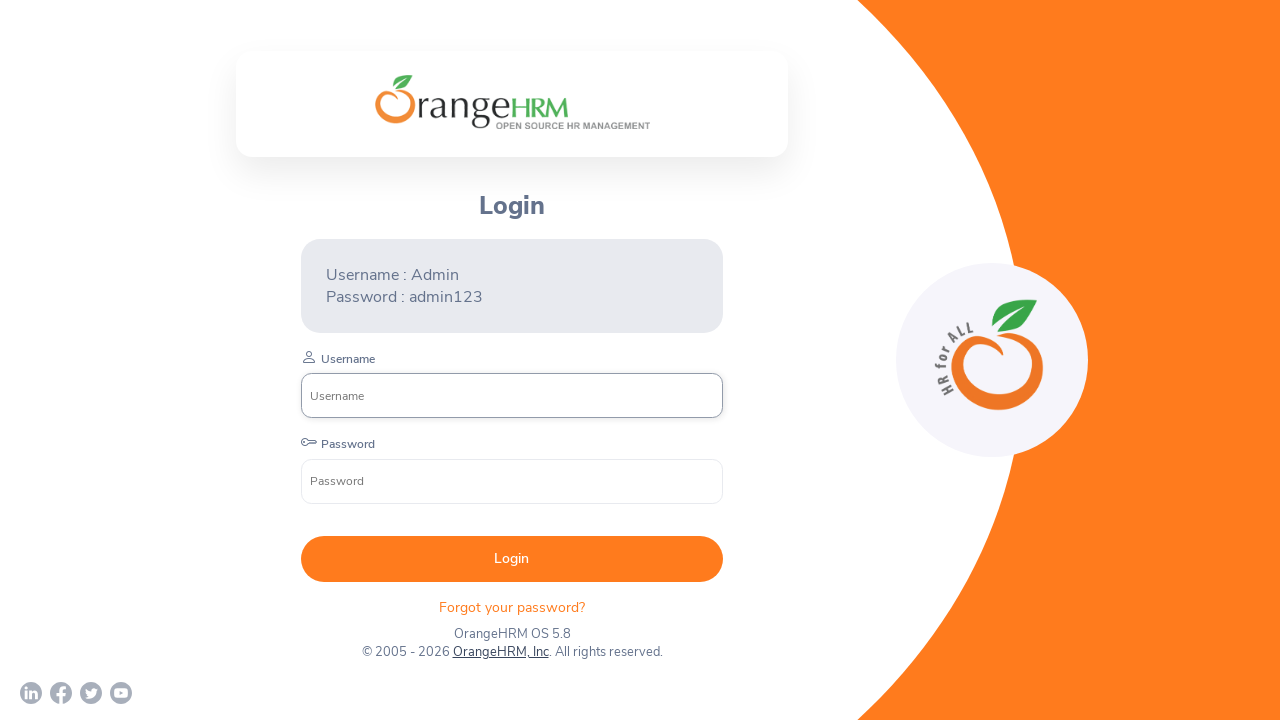

Asserted that company branding logo is visible on OrangeHRM login page
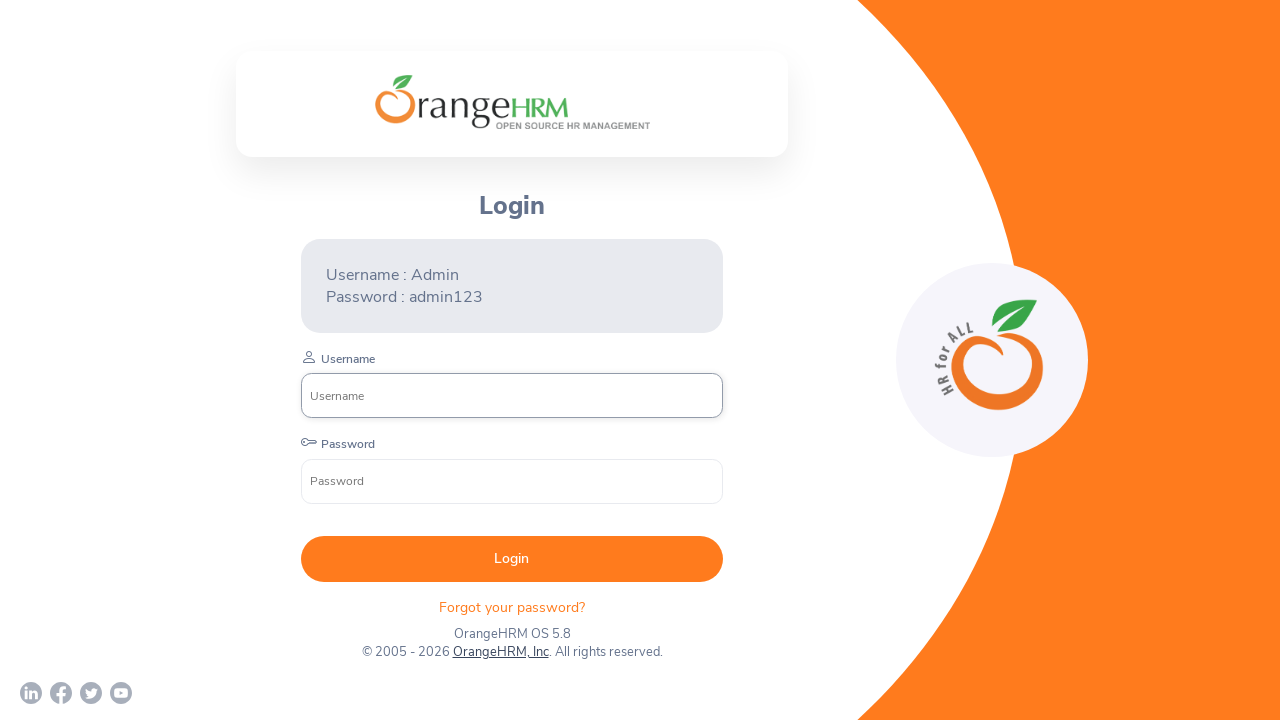

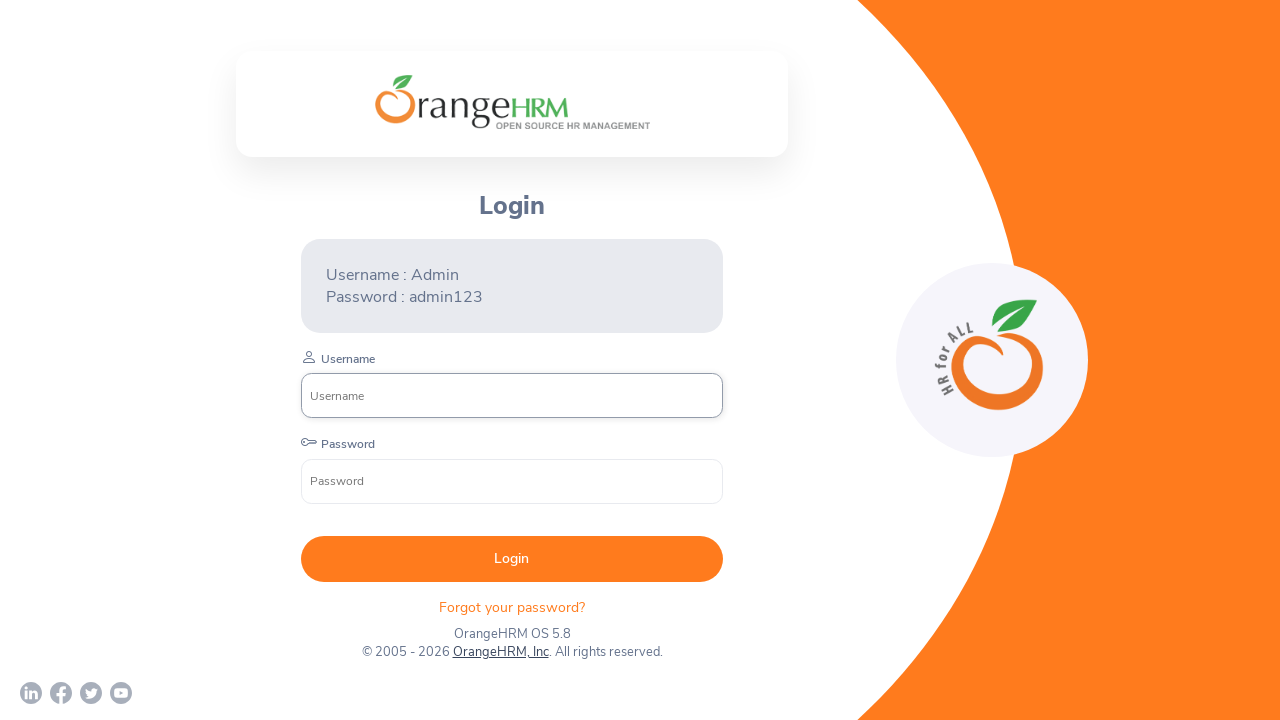